Tests web table interaction on an XPath practice page by selecting checkboxes for specific users (Joe.Root and John.Smith) using XPath navigation through table cells.

Starting URL: https://selectorshub.com/xpath-practice-page/

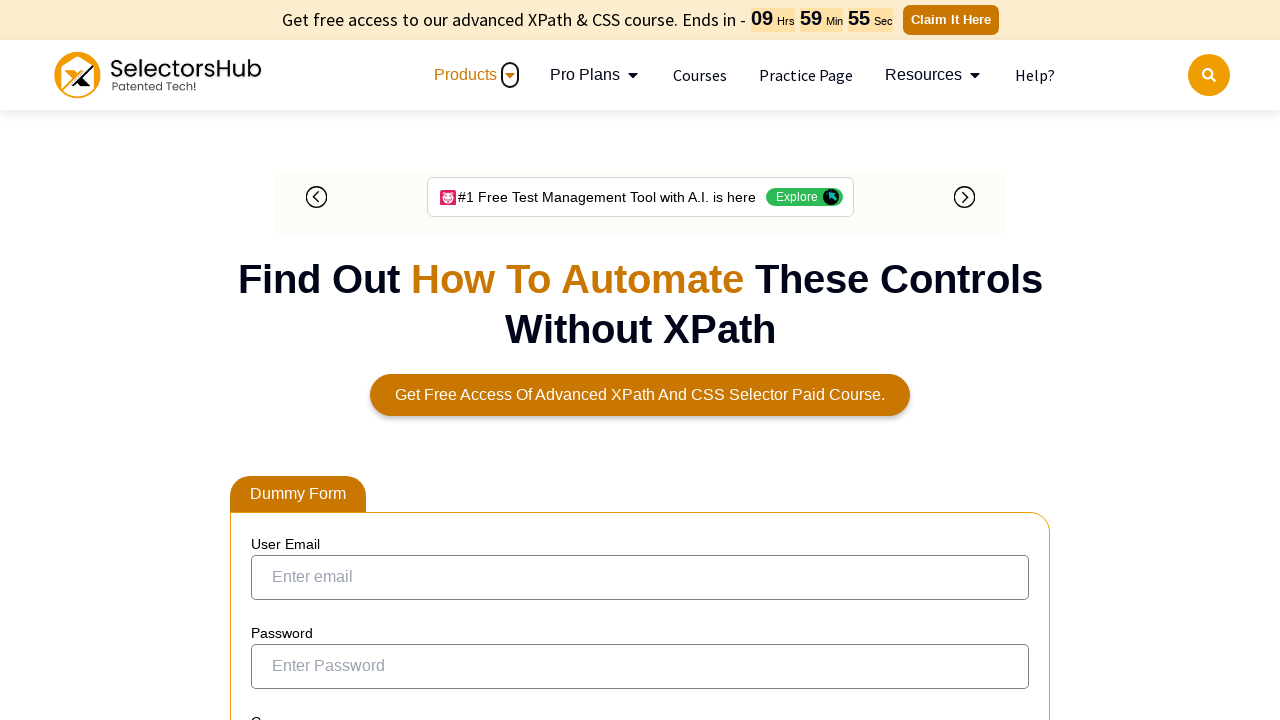

Waited for Joe.Root link to be visible in the table
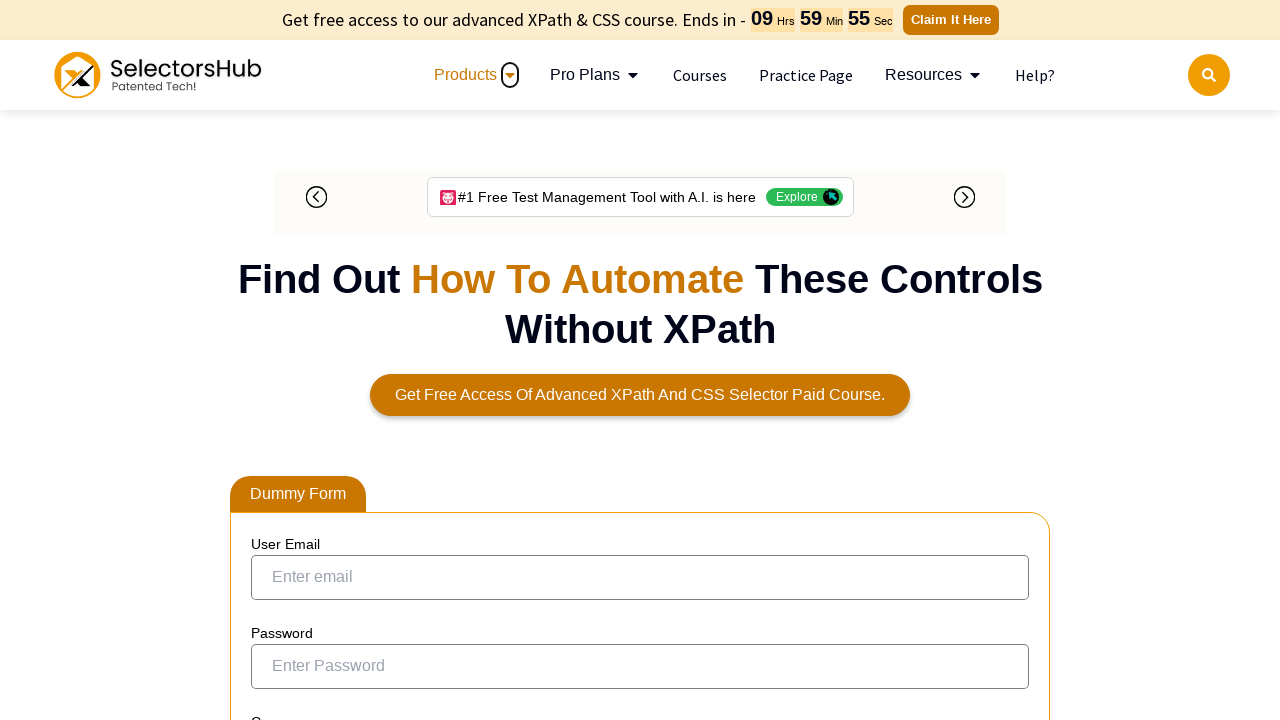

Selected Joe.Root's checkbox using XPath navigation through table cells at (274, 360) on xpath=//a[text()='Joe.Root']/parent::td/preceding-sibling::td/input[@type='check
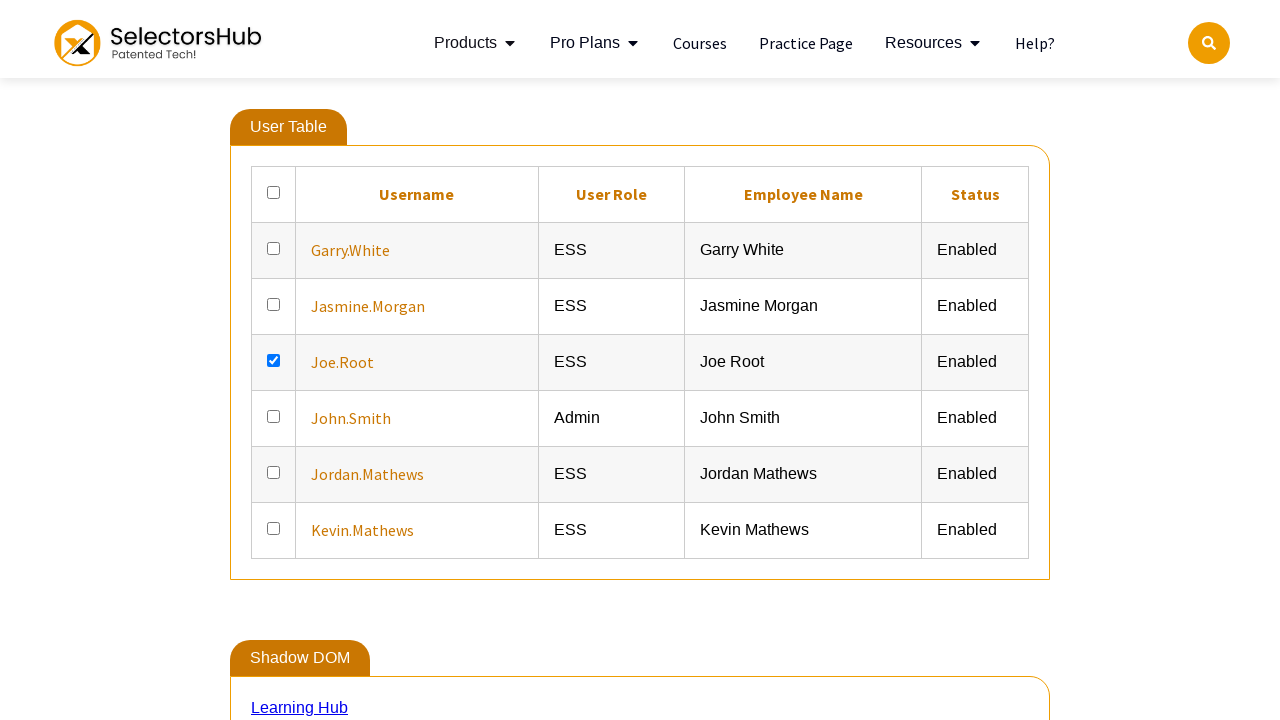

Selected John.Smith's checkbox using XPath navigation through table cells at (274, 408) on xpath=//a[text()='John.Smith']/parent::td/preceding-sibling::td/input[@type='che
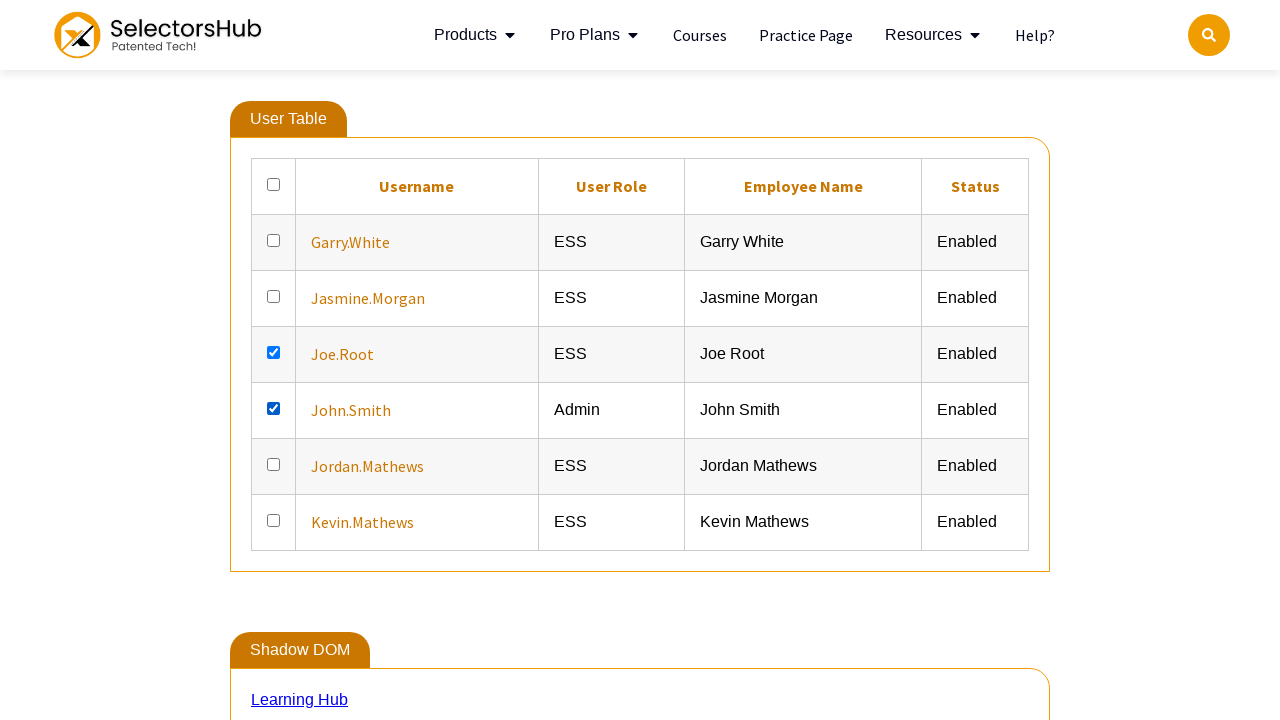

Verified user info cells are present for Joe.Root
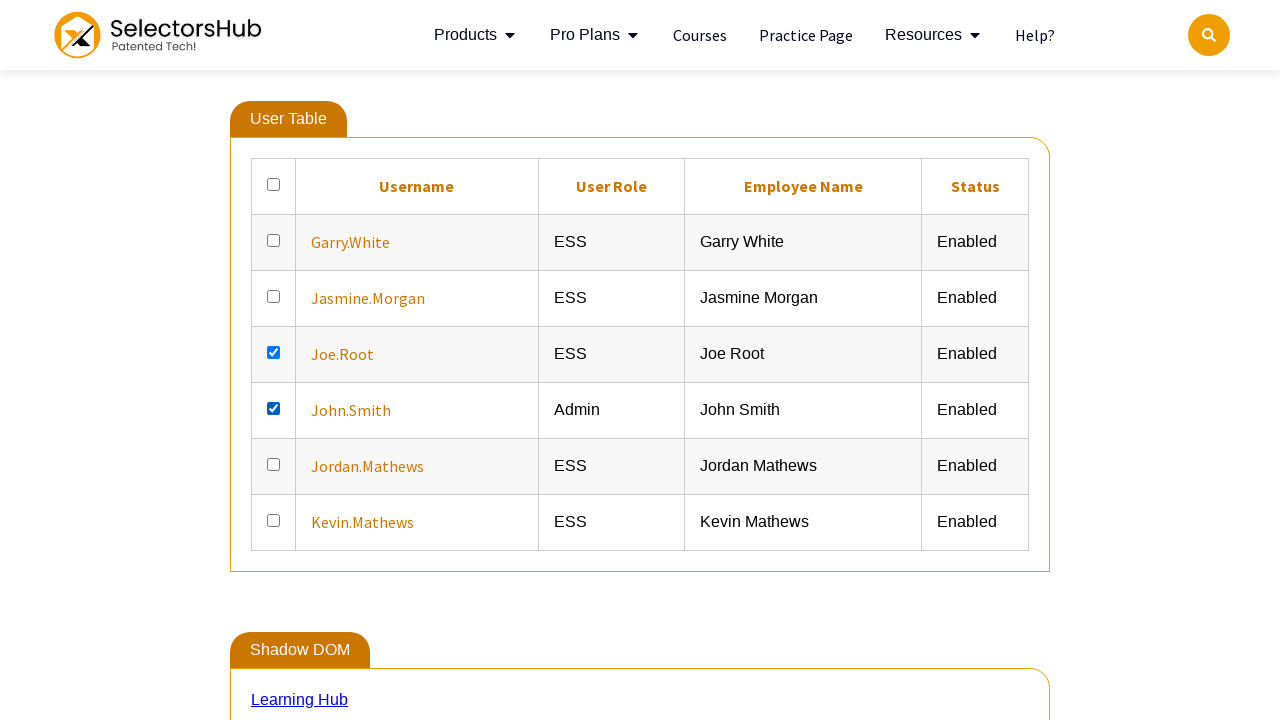

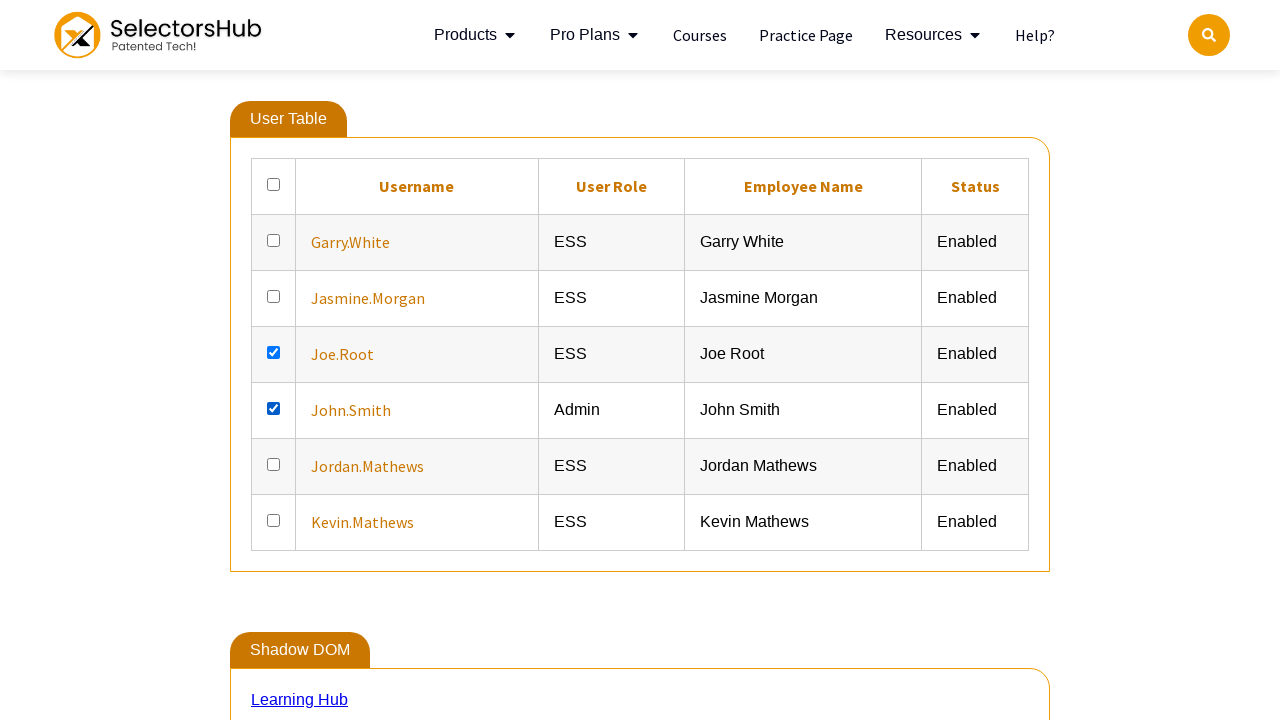